Tests the English unsubscribe form by verifying the page loads correctly, clicking on the email field, filling in an email address, and submitting the unsubscribe request.

Starting URL: https://en.fasoo.com/unsubscribe

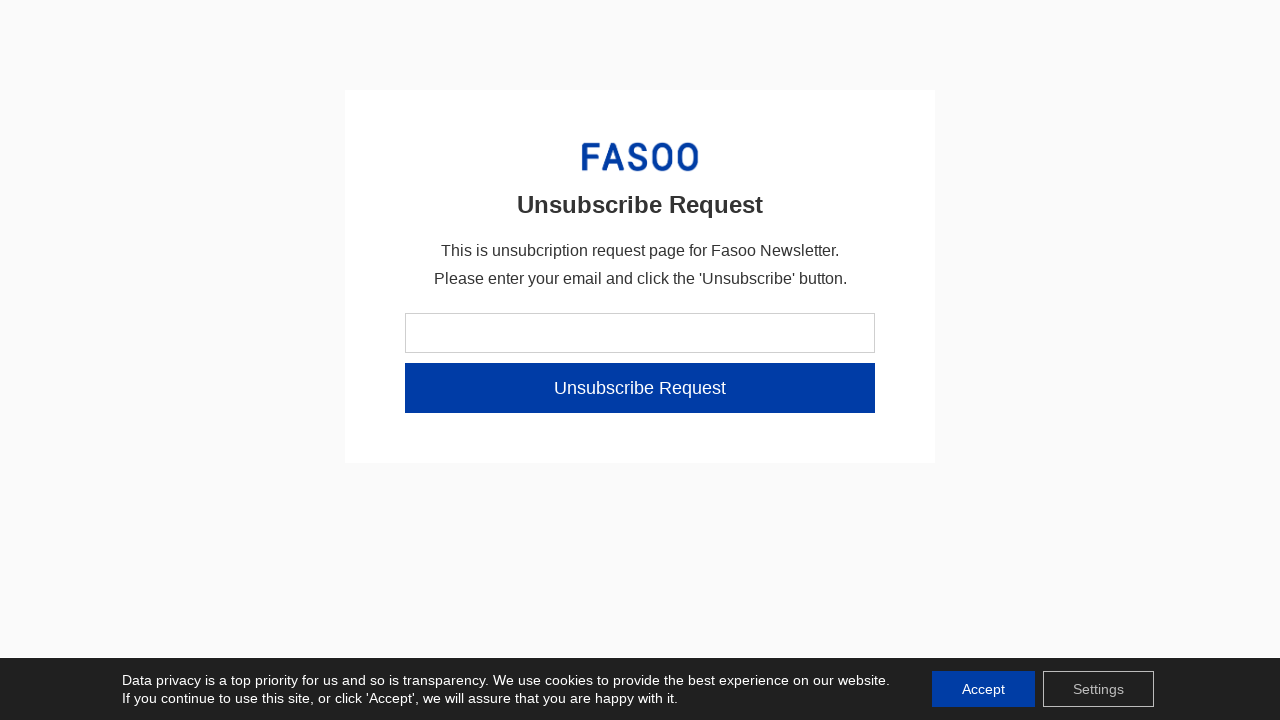

Verified unsubscribe page text loaded correctly
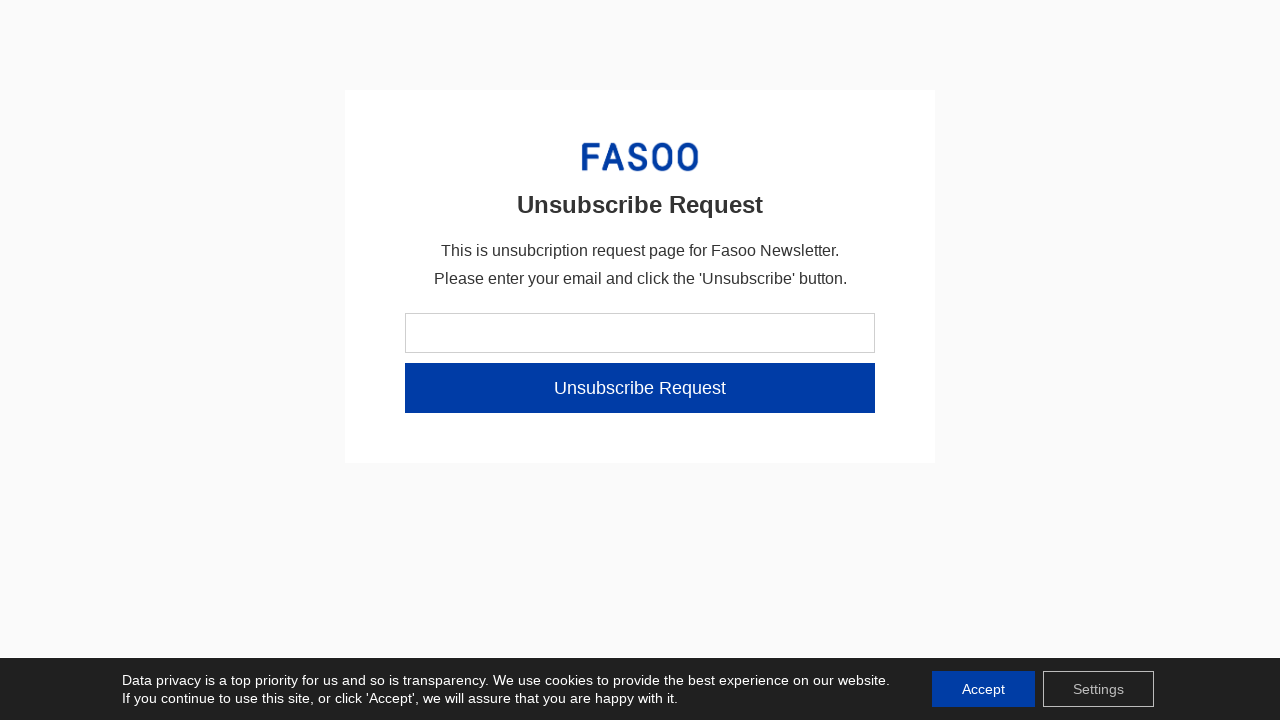

Clicked on email input field at (640, 333) on #form-field-amex
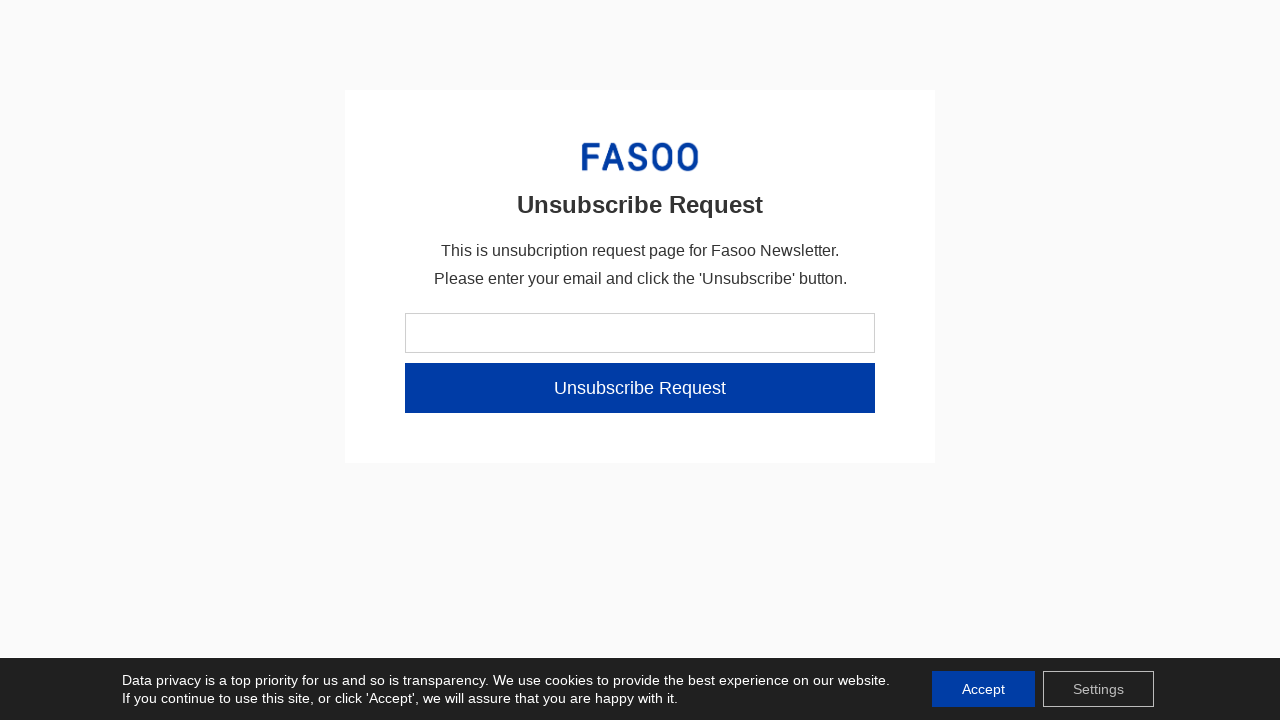

Filled email field with 'webtest_en@example.com' on #form-field-amex
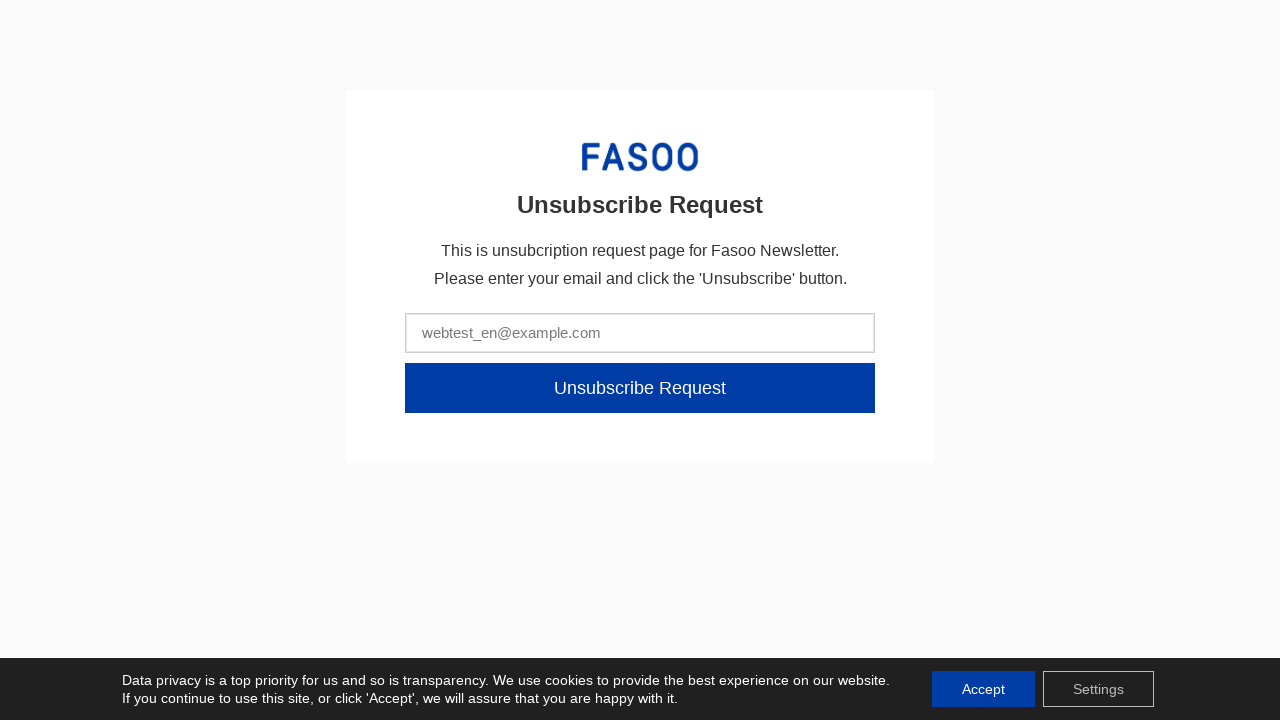

Clicked unsubscribe request button to submit form at (640, 388) on internal:role=button[name="Unsubscribe Request​"i]
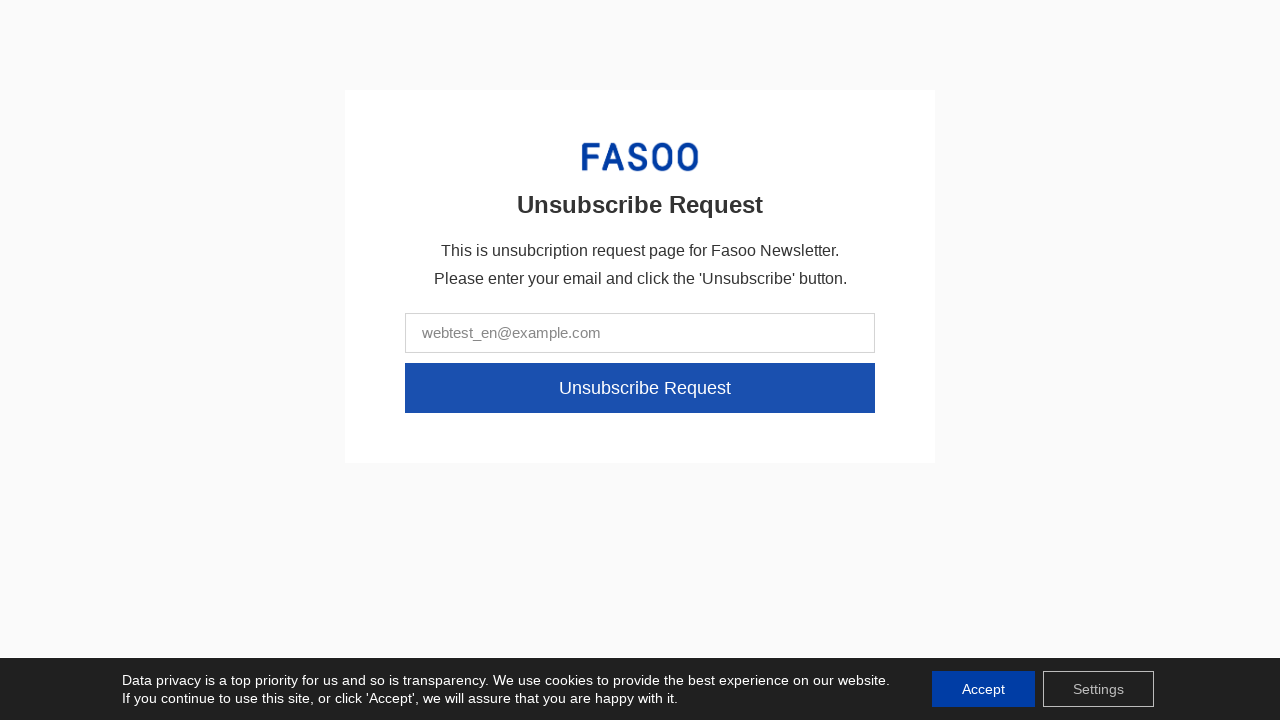

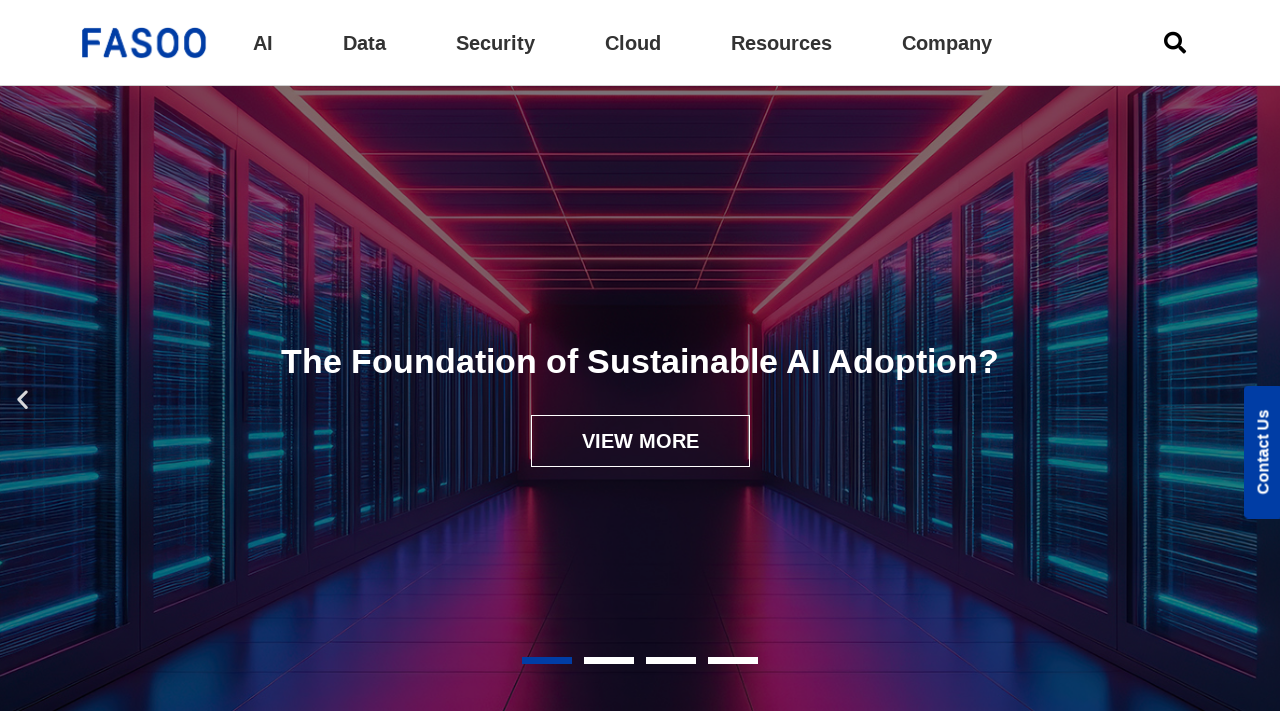